Tests date picker functionality by selecting a specific date (July 20, 1995) using dropdown selectors for month and year

Starting URL: https://demoqa.com/date-picker

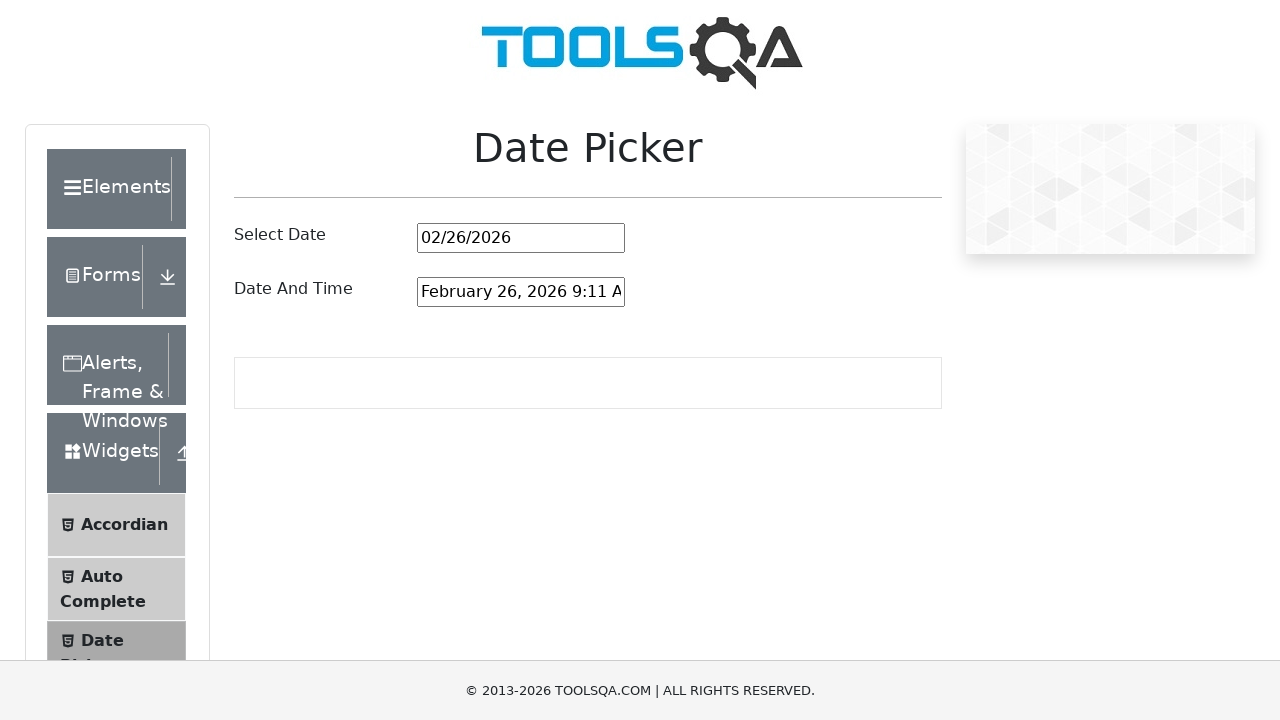

Clicked on date picker input to open the calendar at (521, 238) on #datePickerMonthYearInput
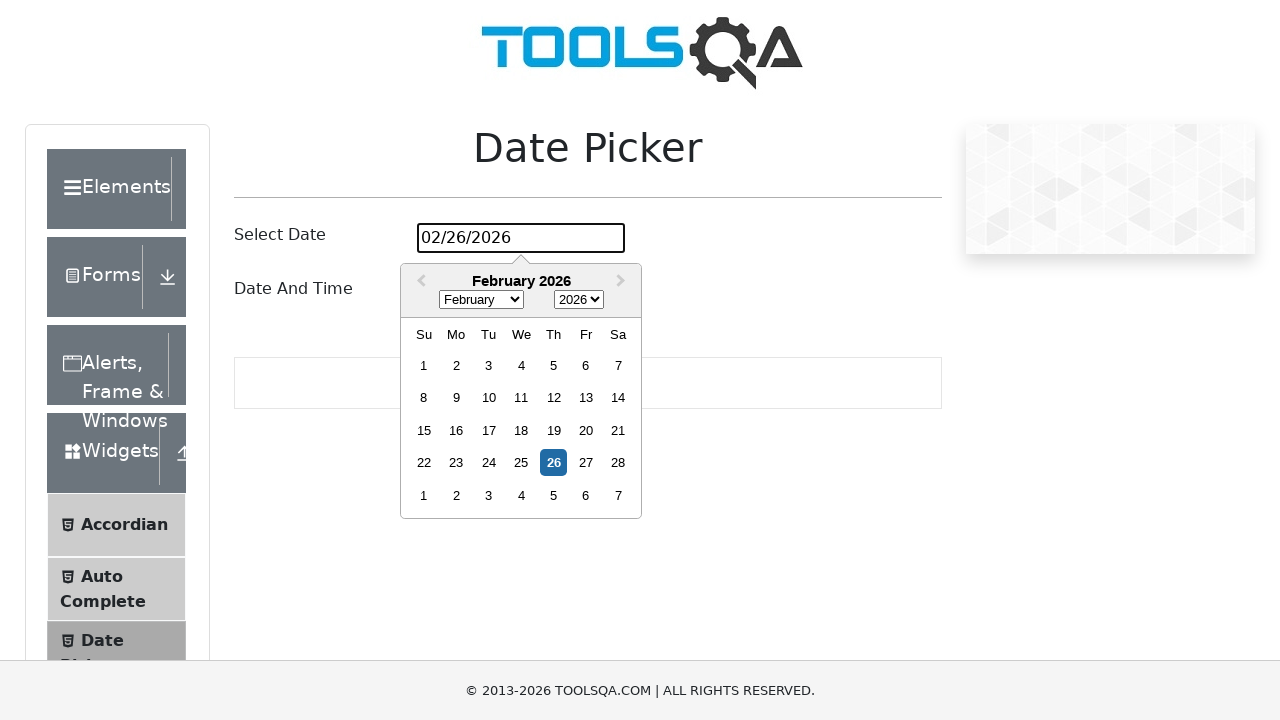

Selected July (month value 6) from month dropdown on select.react-datepicker__month-select
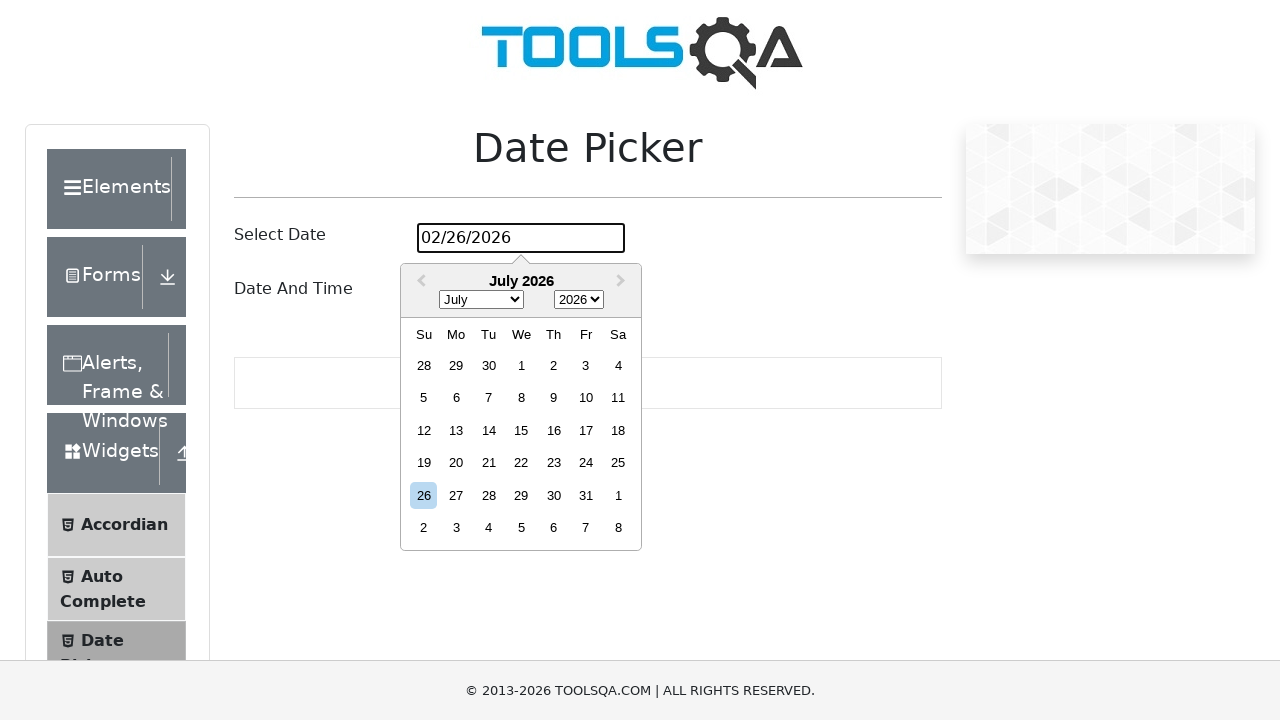

Selected year 1995 from year dropdown on select.react-datepicker__year-select
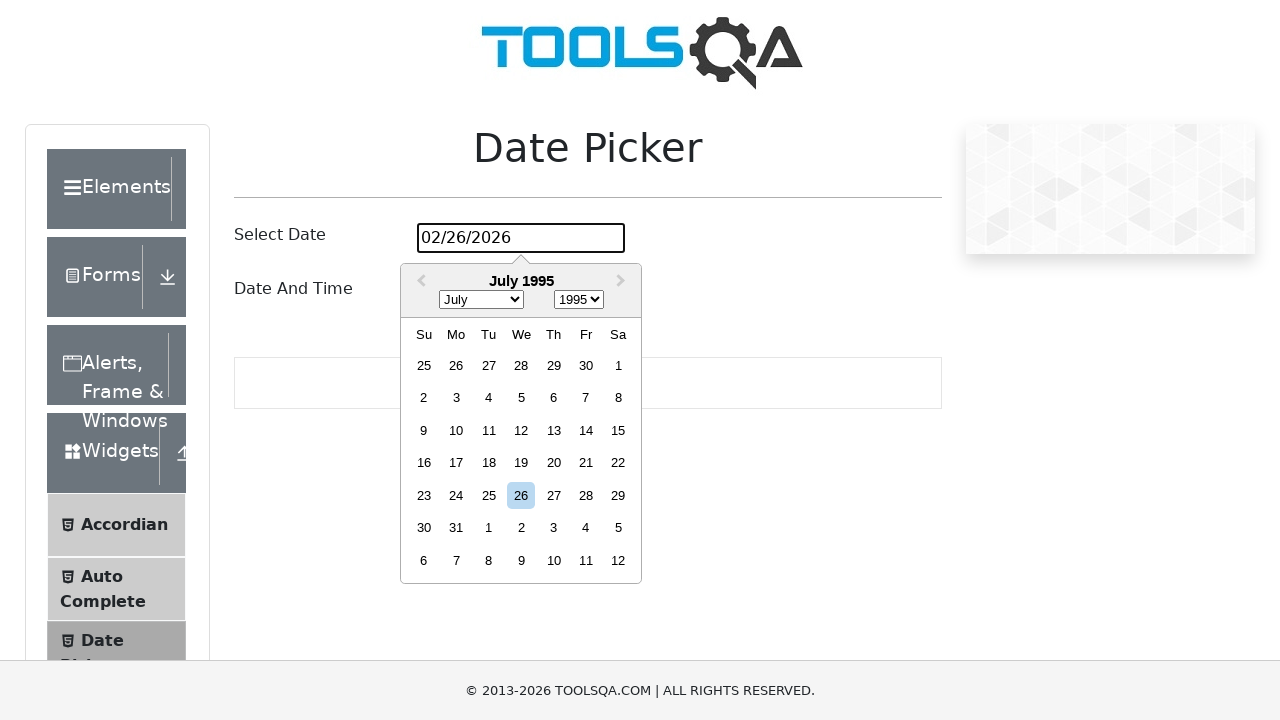

Clicked on day 20 to select July 20, 1995 at (554, 463) on div.react-datepicker__day.react-datepicker__day--020
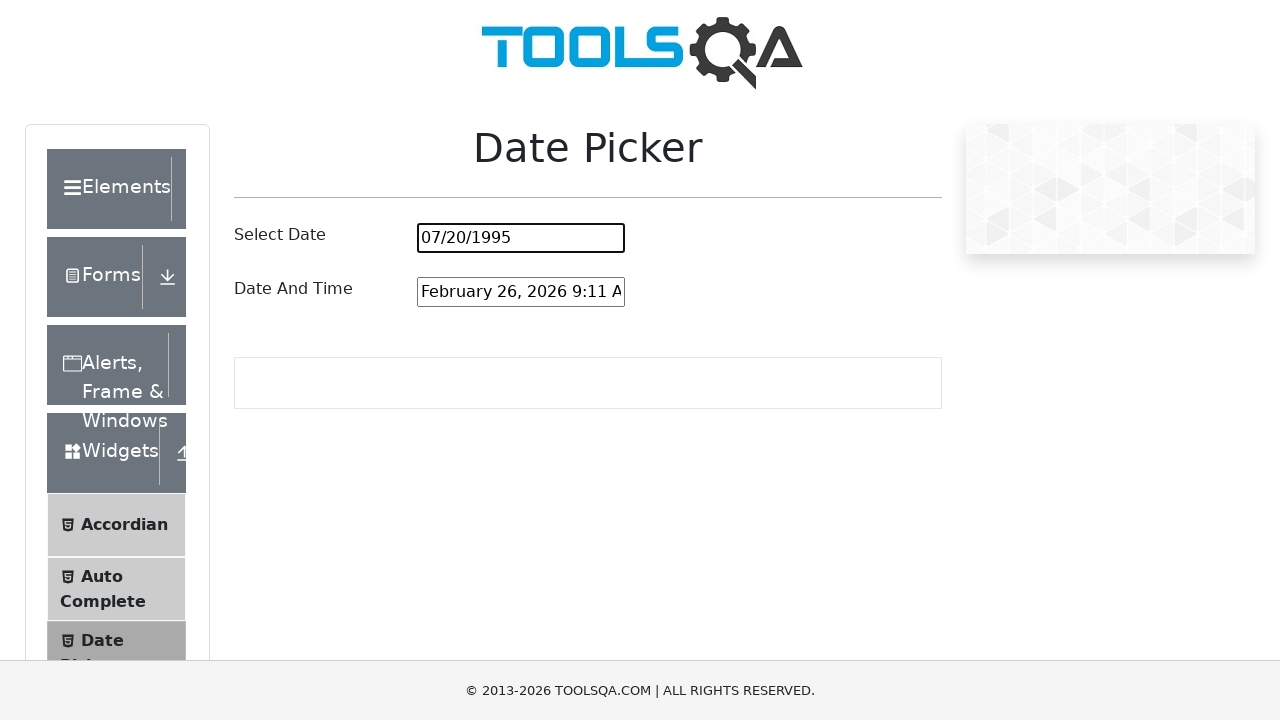

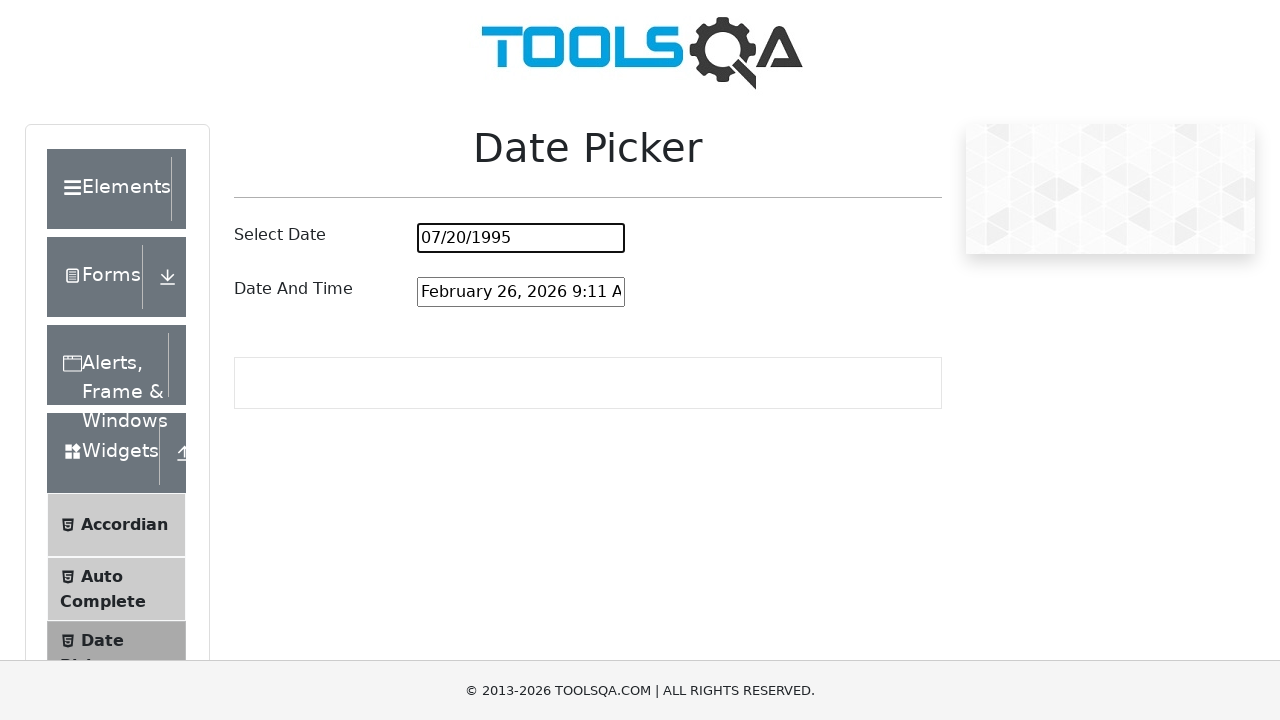